Tests clicking on an alert button using relative XPath (from skip test example)

Starting URL: http://omayo.blogspot.com

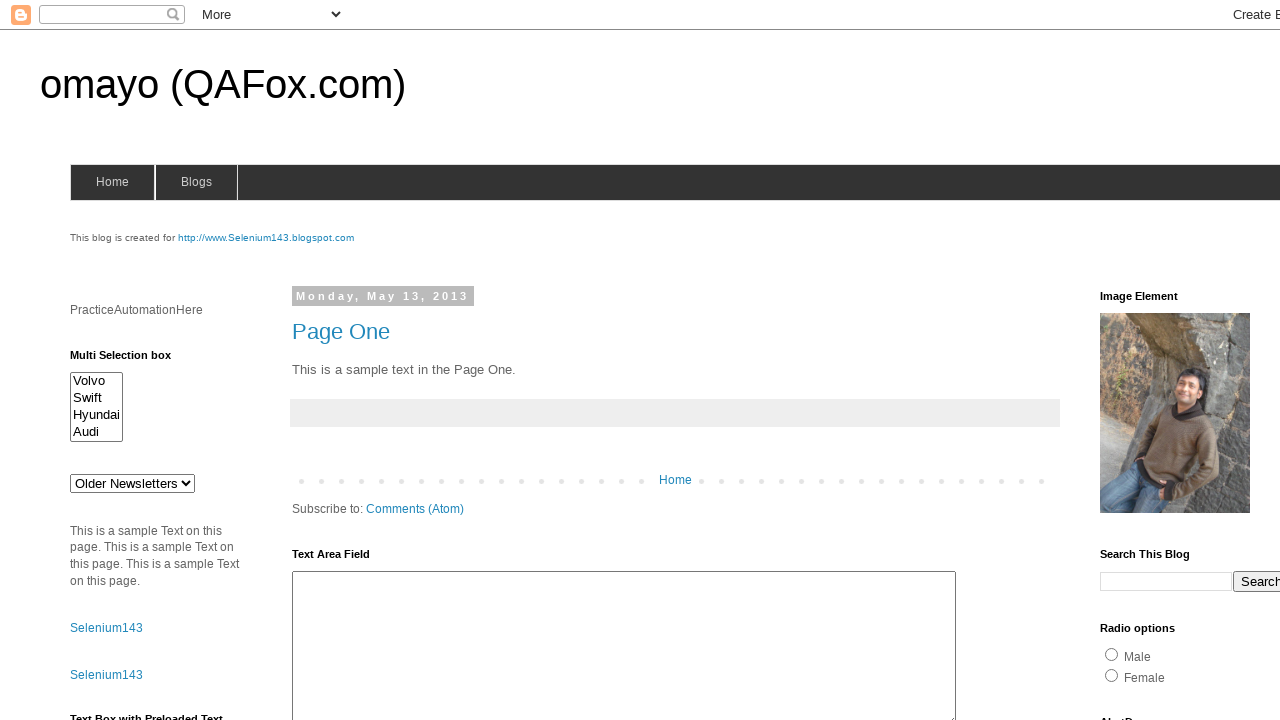

Clicked alert button using relative XPath at (1154, 361) on xpath=//*[@id='alert1']
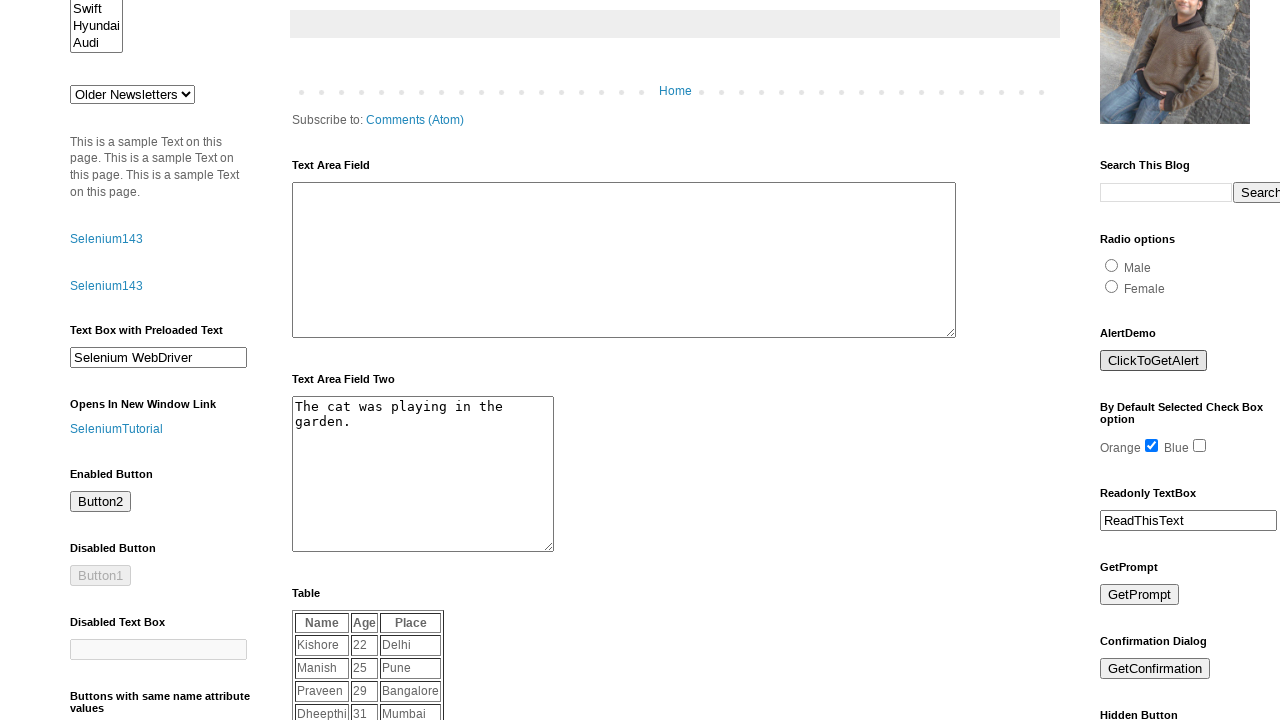

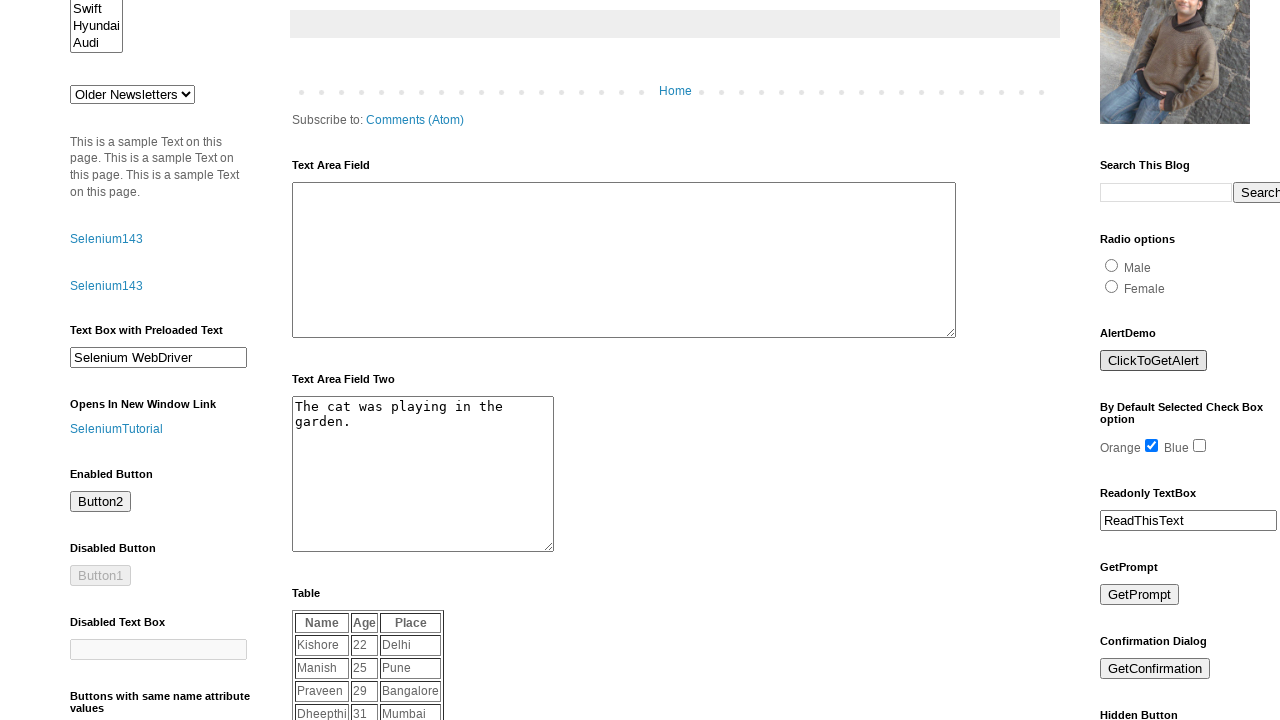